Tests checkbox functionality by navigating to the checkboxes page and toggling checkbox states

Starting URL: https://the-internet.herokuapp.com/

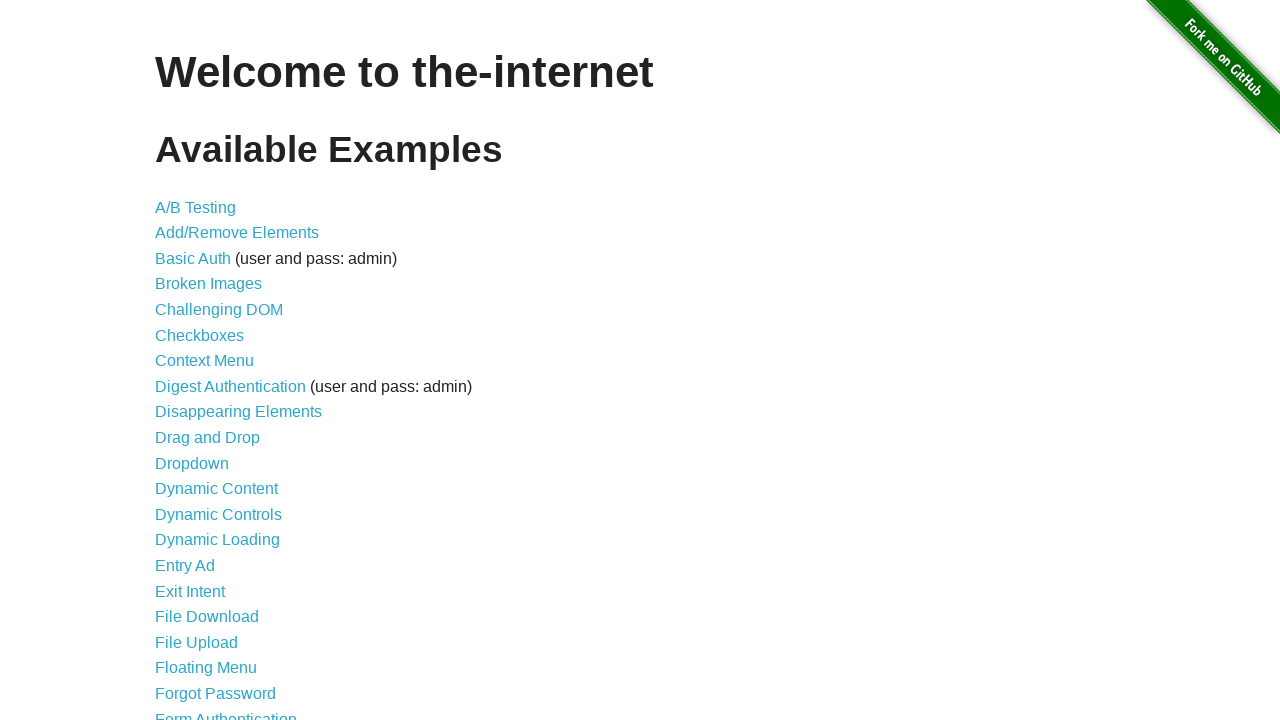

Clicked on Checkboxes link to navigate to checkboxes page at (200, 335) on xpath=//li//a[text()='Checkboxes']
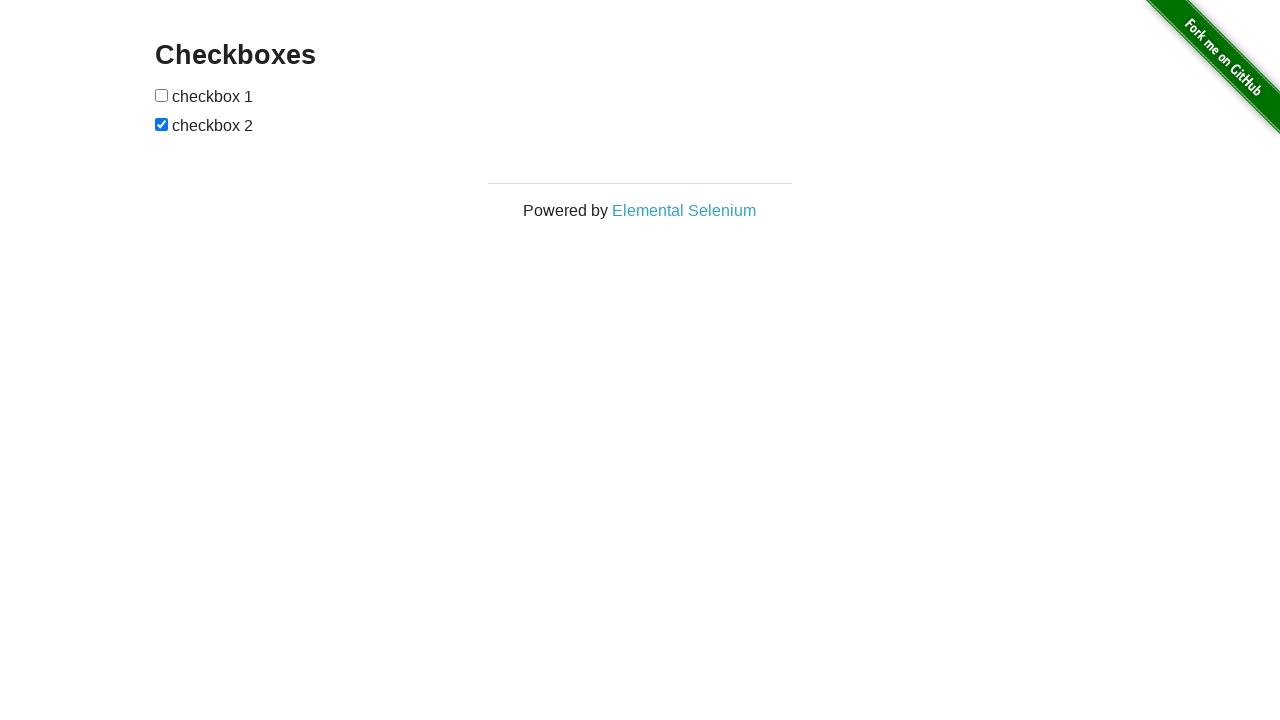

Clicked first checkbox to check it at (162, 95) on (//input[@type='checkbox'])[1]
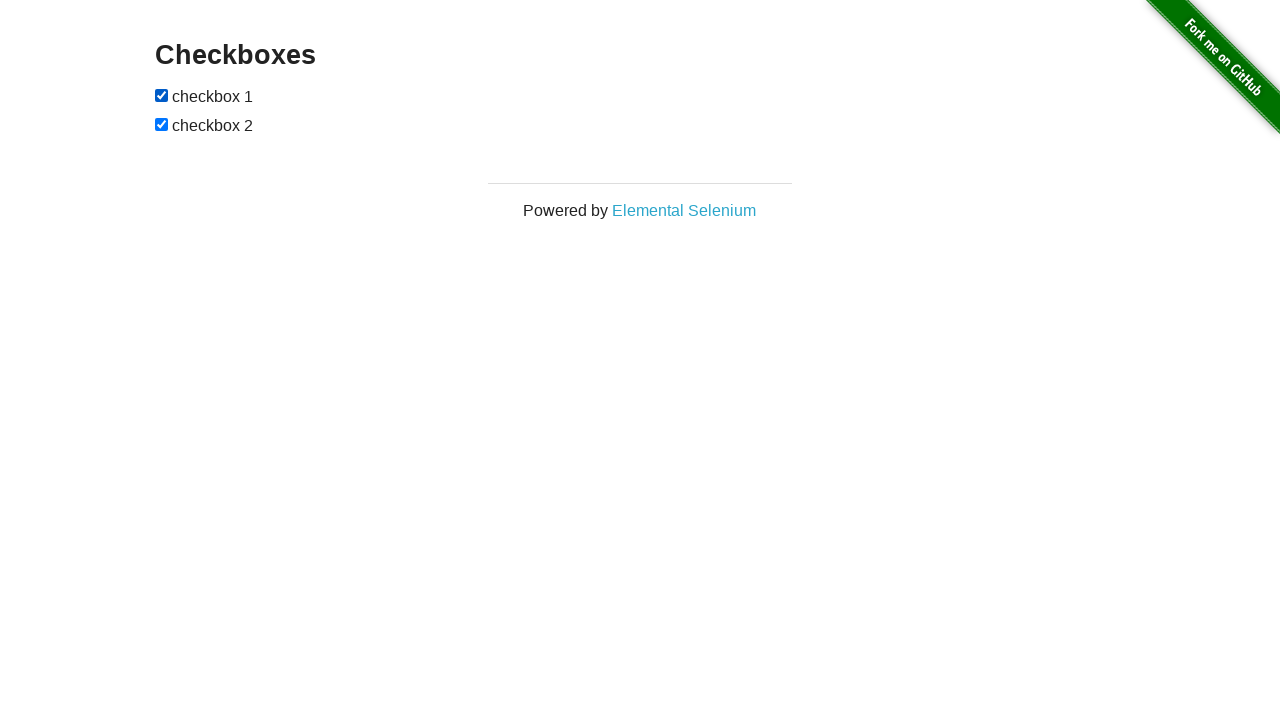

Clicked second checkbox to uncheck it at (162, 124) on (//input[@type='checkbox'])[2]
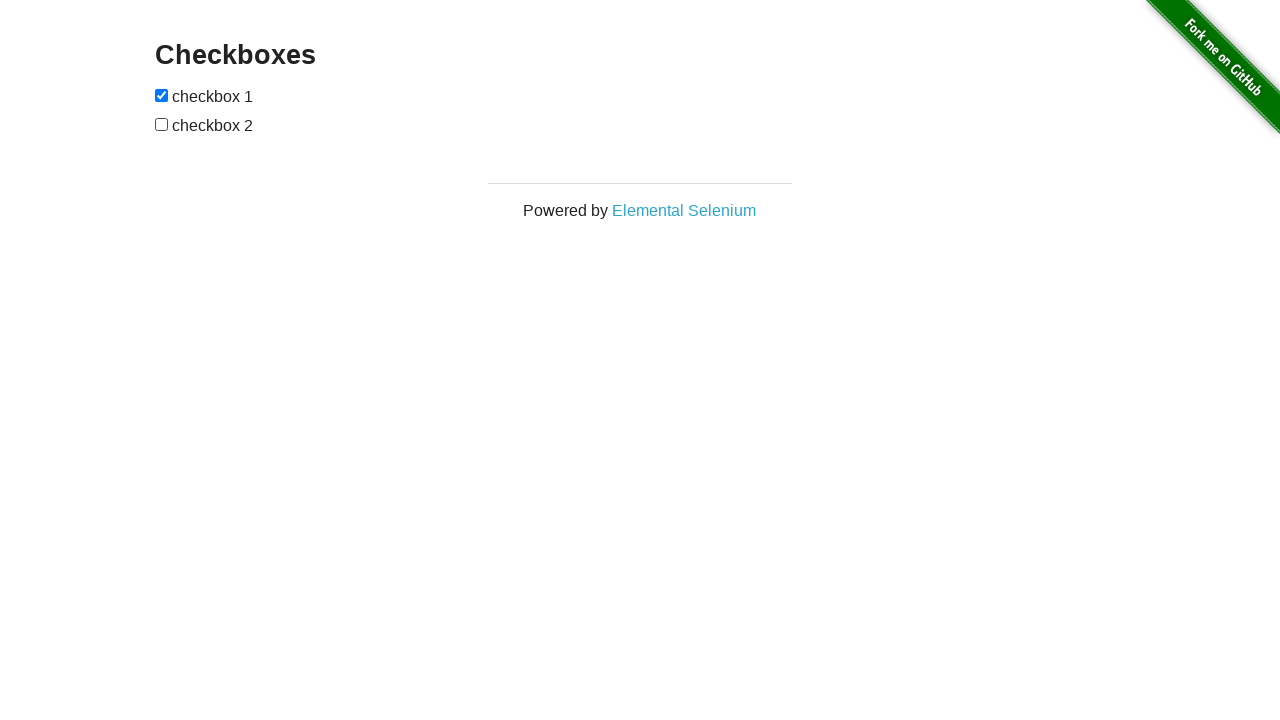

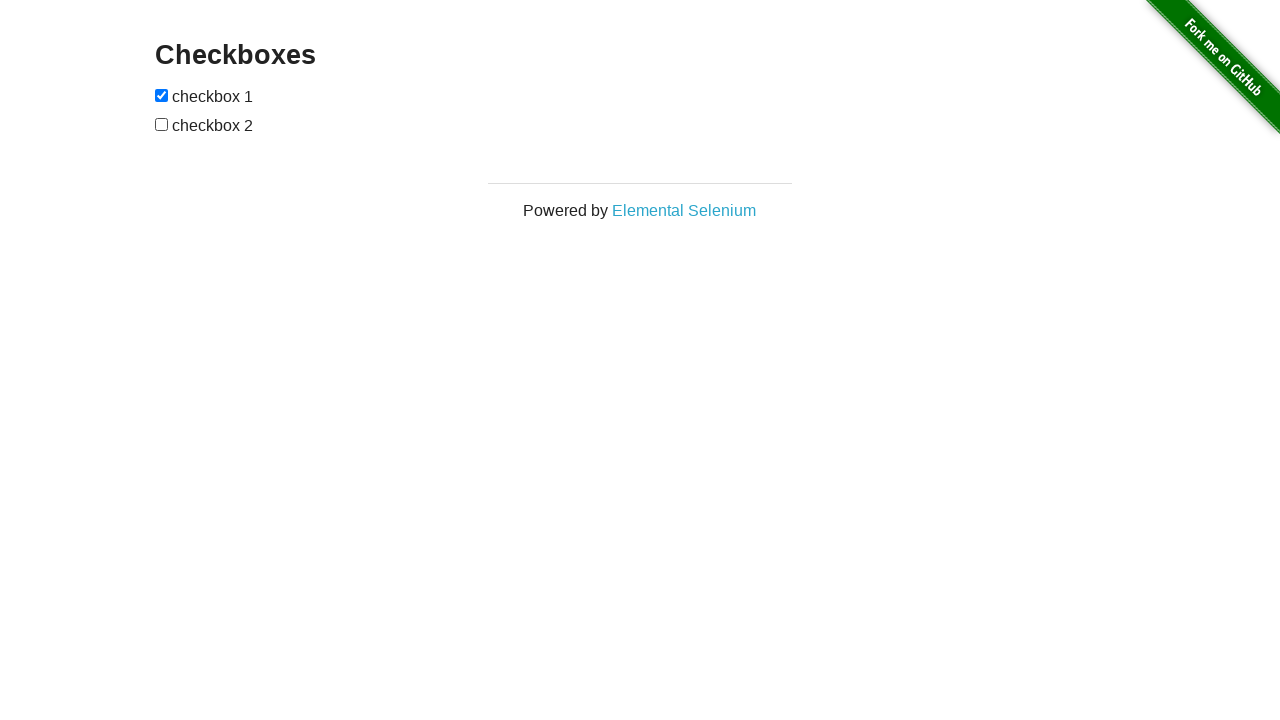